Tests various dropdown and checkbox interactions on a flight booking form, including selecting passengers, toggling checkboxes, and enabling round trip options

Starting URL: https://rahulshettyacademy.com/dropdownsPractise/

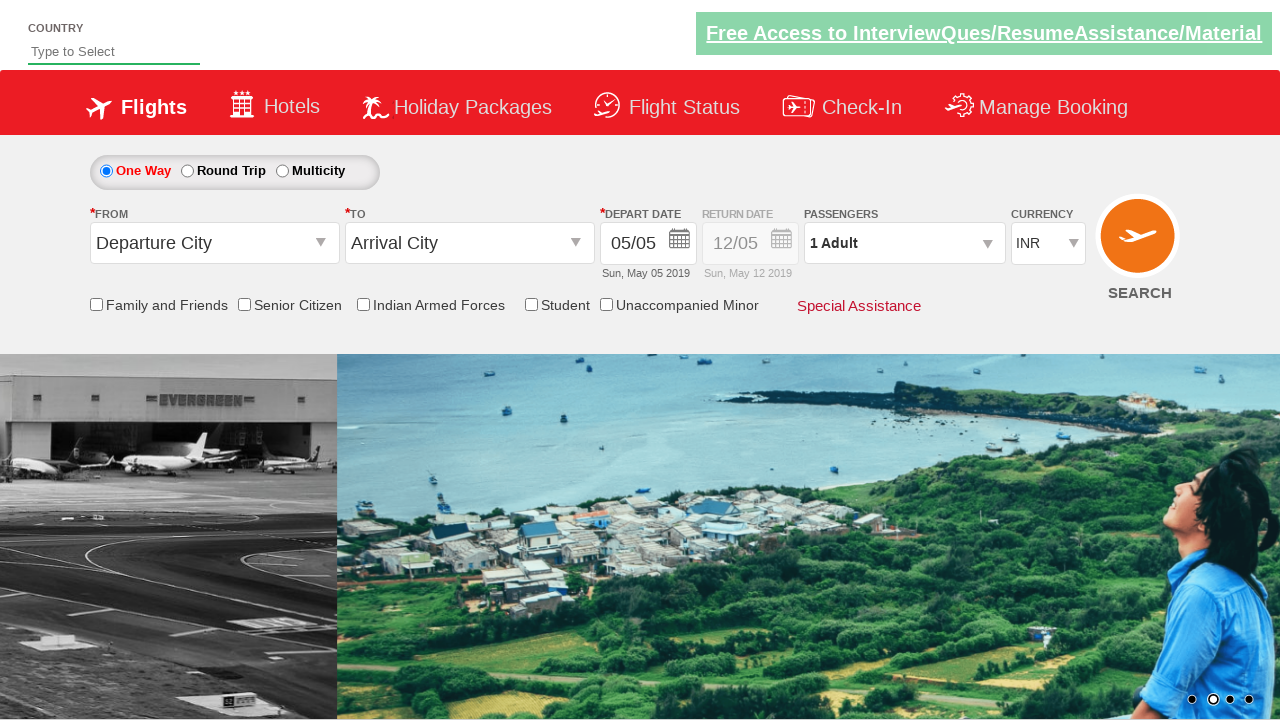

Clicked on passenger info dropdown at (904, 243) on #divpaxinfo
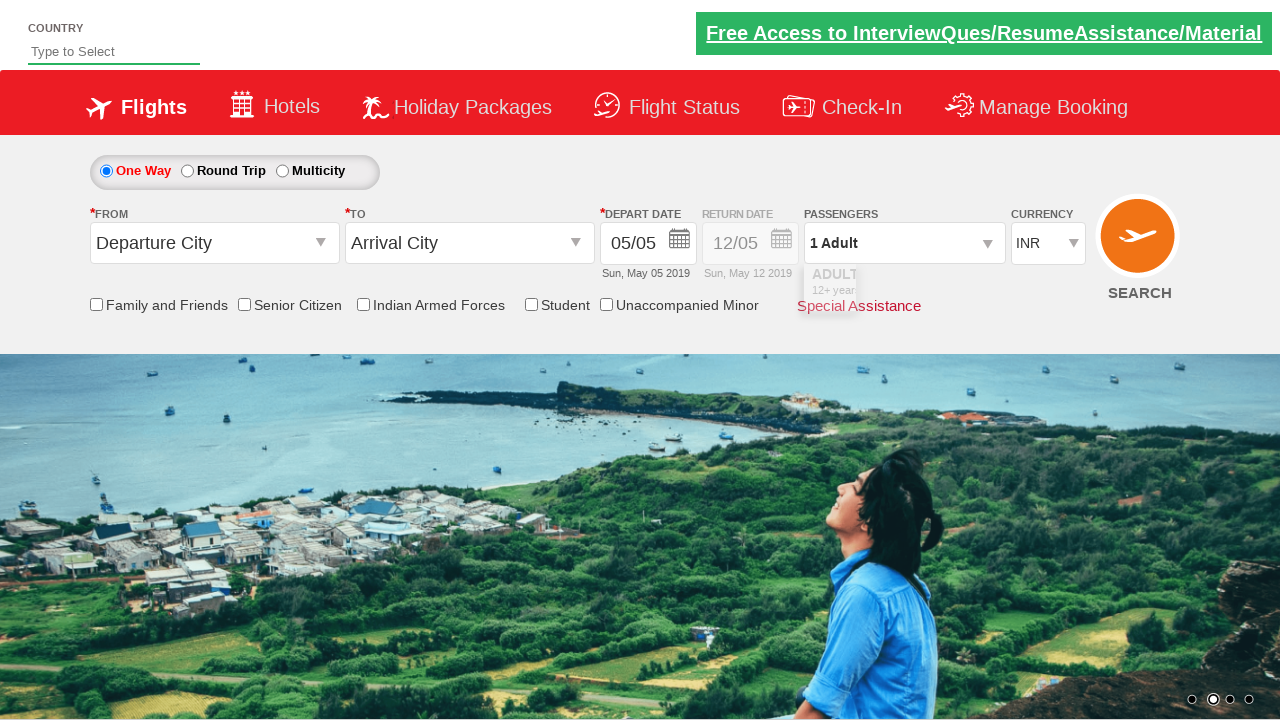

Waited for dropdown to be visible
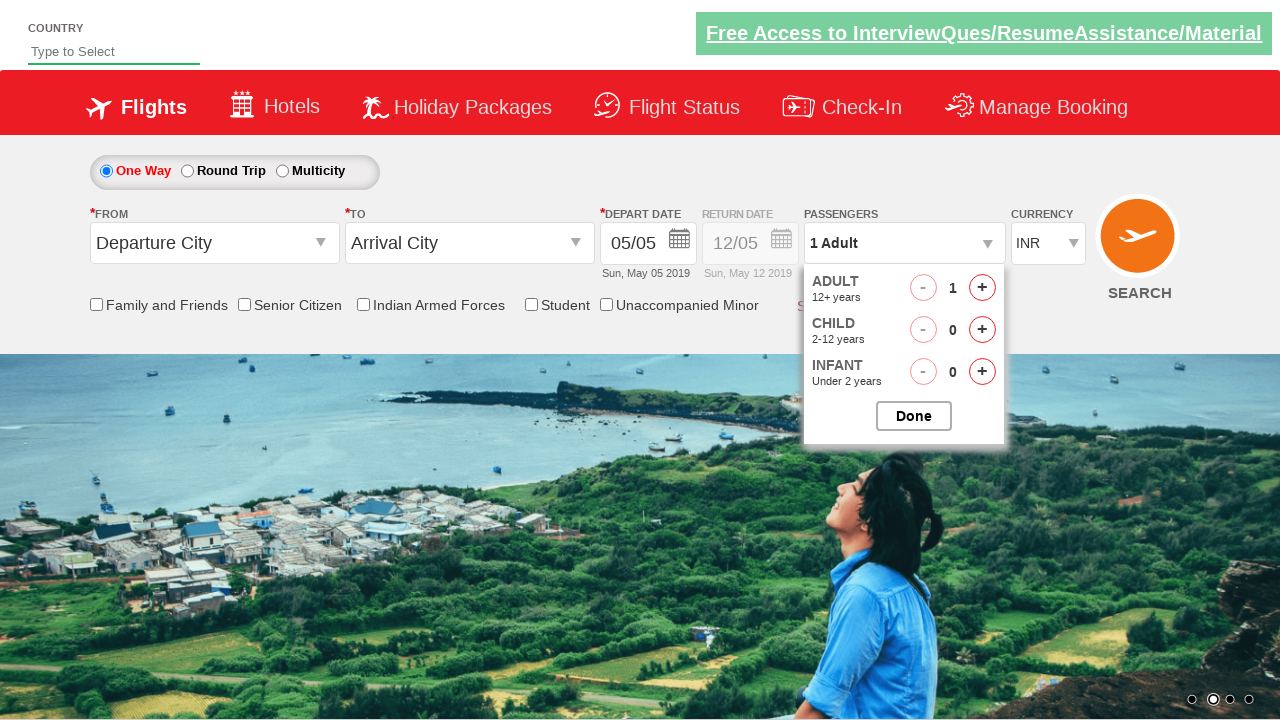

Verified friends and family checkbox is not selected initially
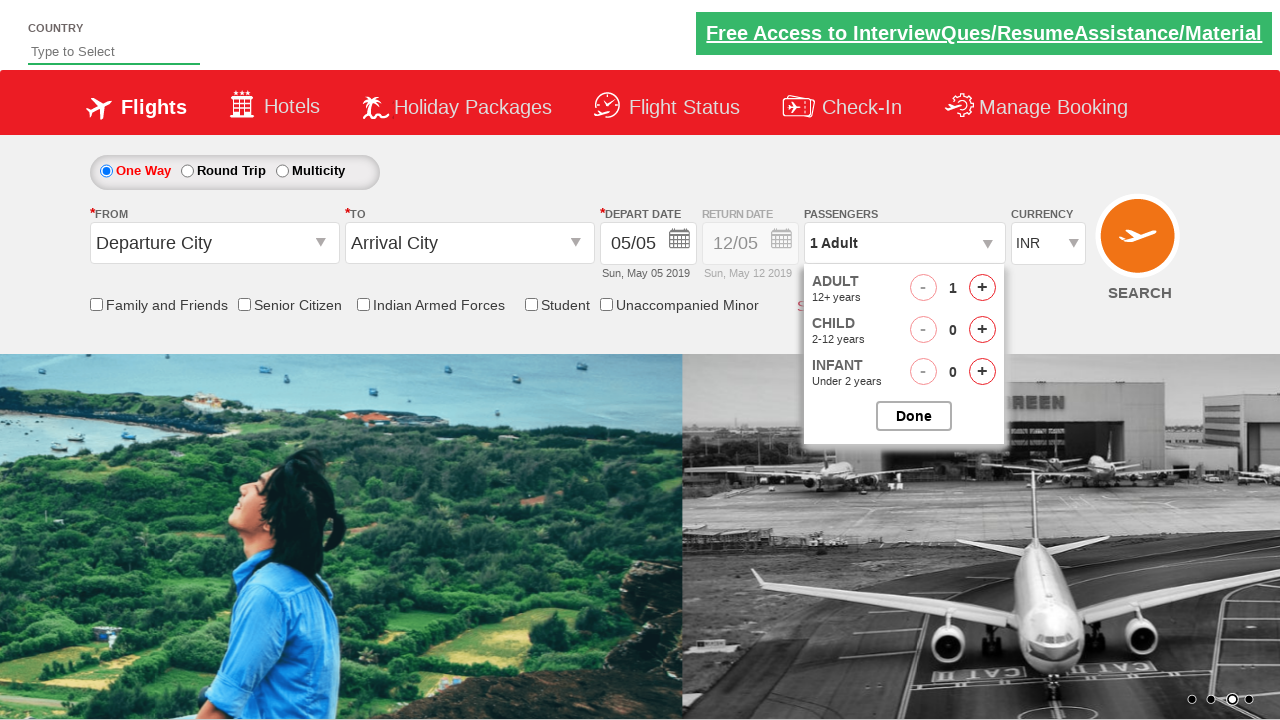

Clicked friends and family checkbox to select it at (96, 304) on input[id*='friendsandfamily']
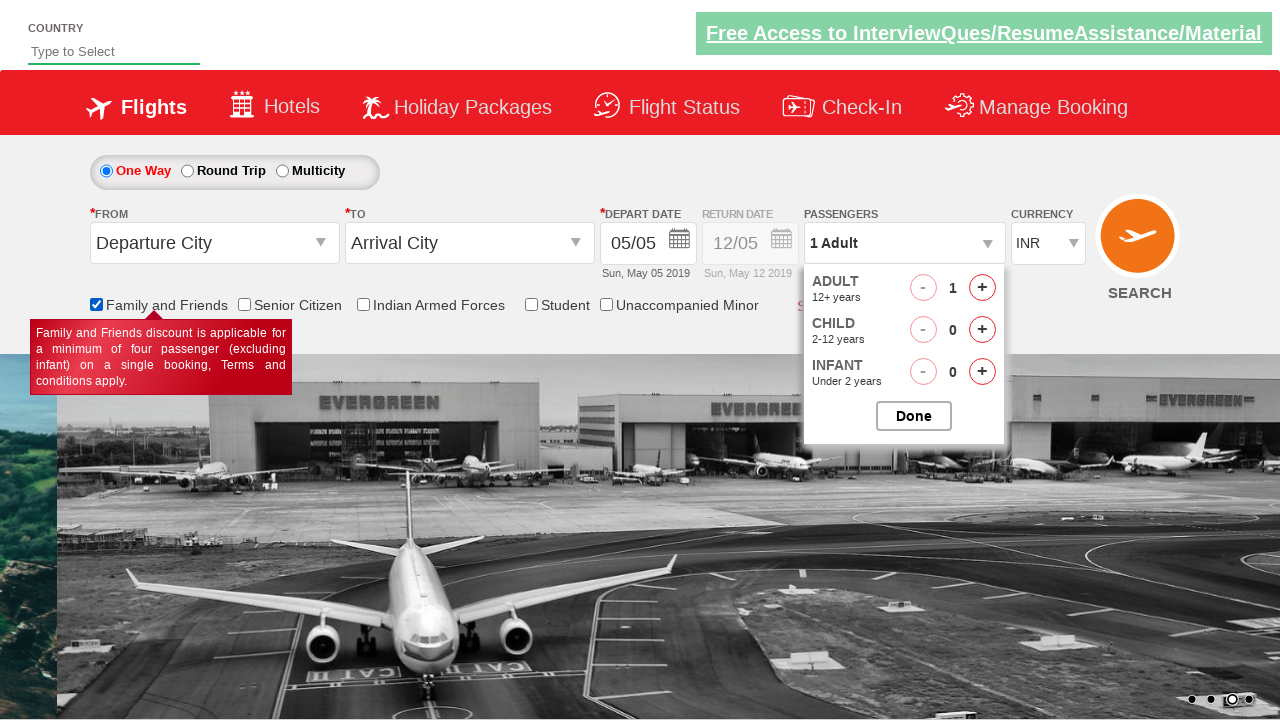

Verified friends and family checkbox is now selected
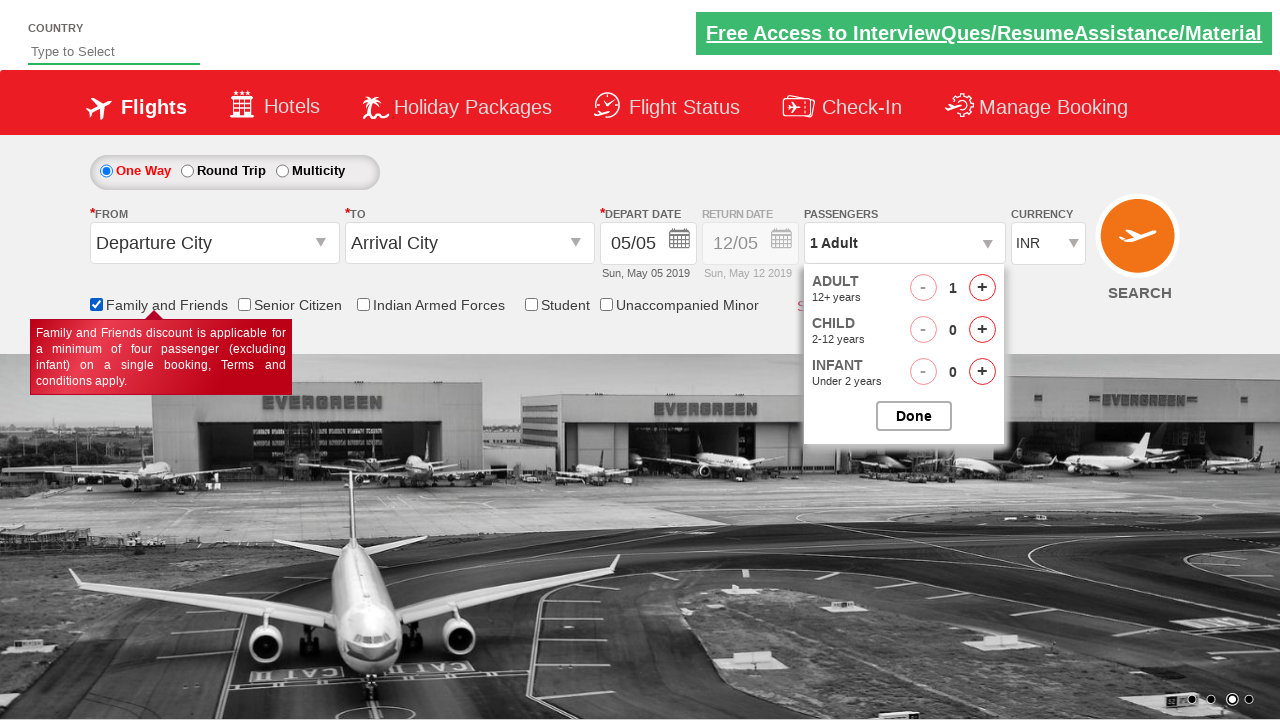

Clicked add adult button (iteration 1/4) at (982, 288) on #hrefIncAdt
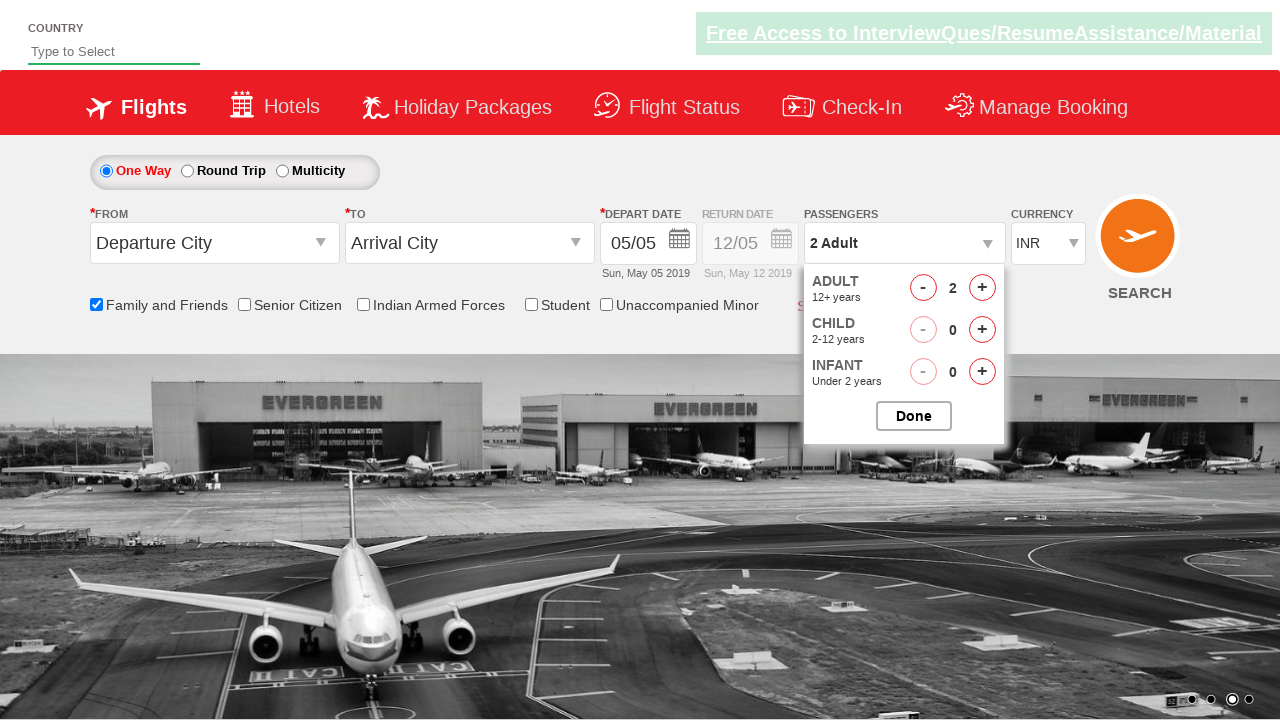

Clicked add adult button (iteration 2/4) at (982, 288) on #hrefIncAdt
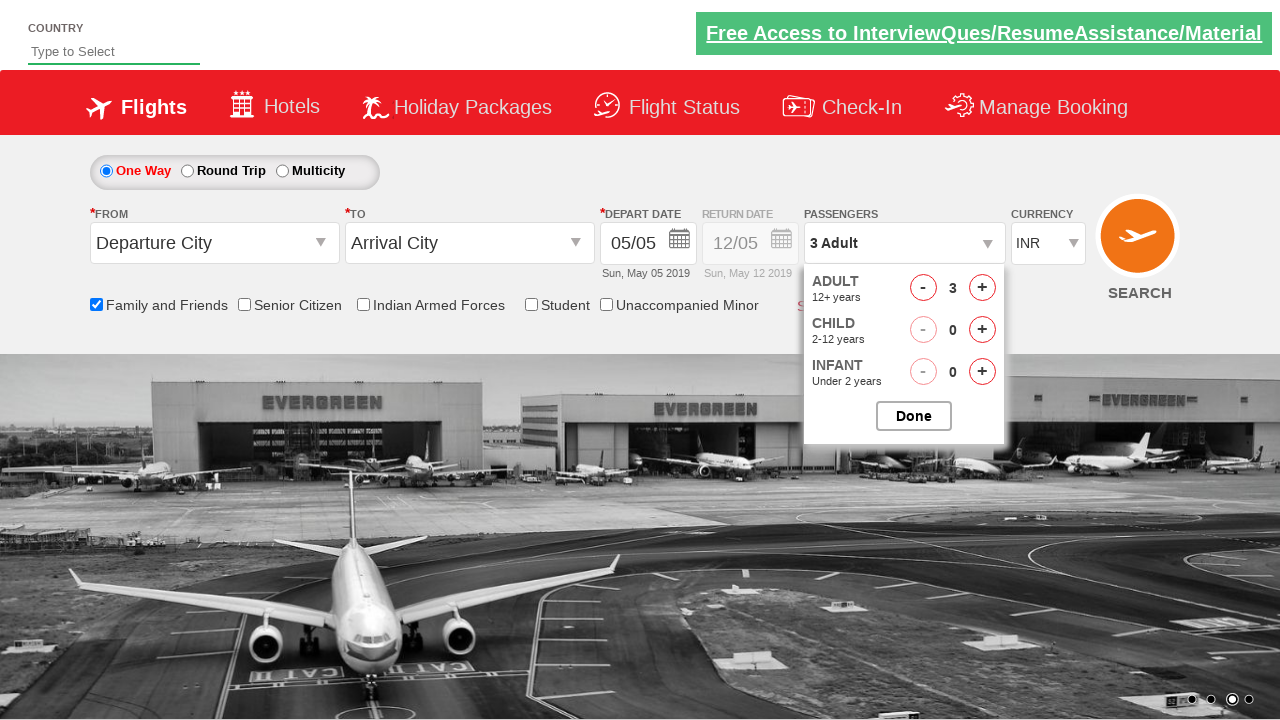

Clicked add adult button (iteration 3/4) at (982, 288) on #hrefIncAdt
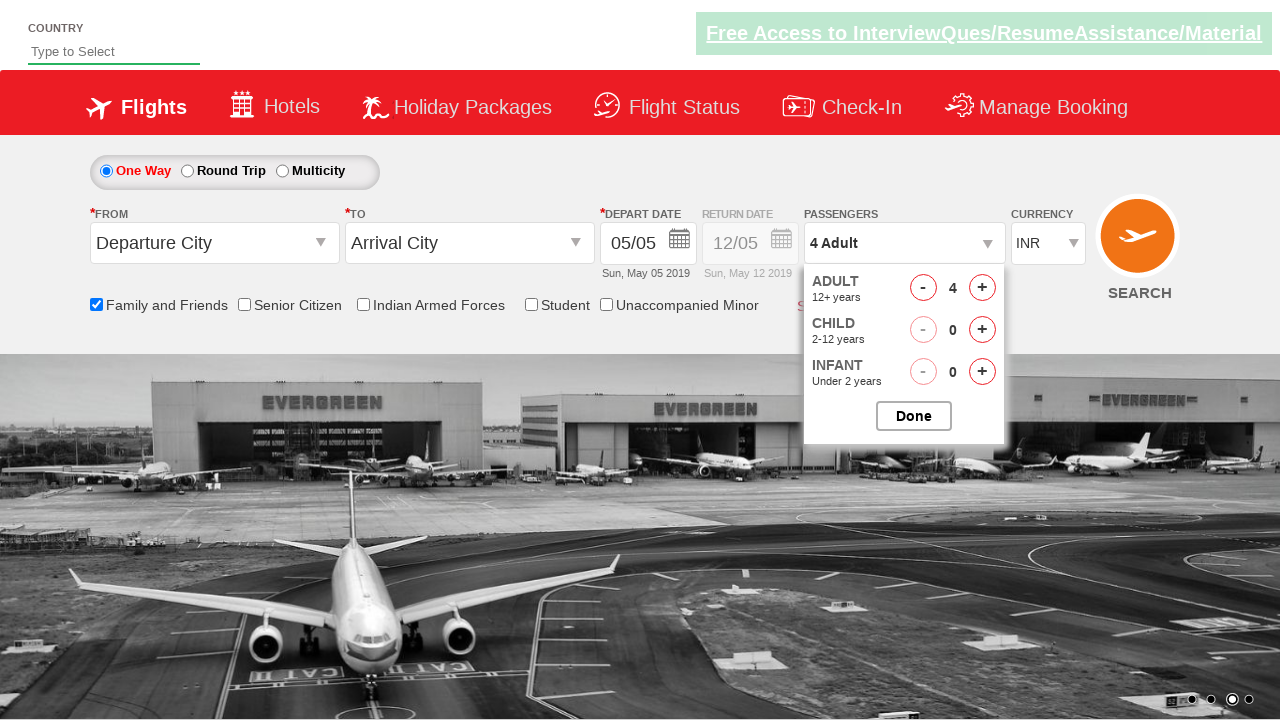

Clicked add adult button (iteration 4/4) at (982, 288) on #hrefIncAdt
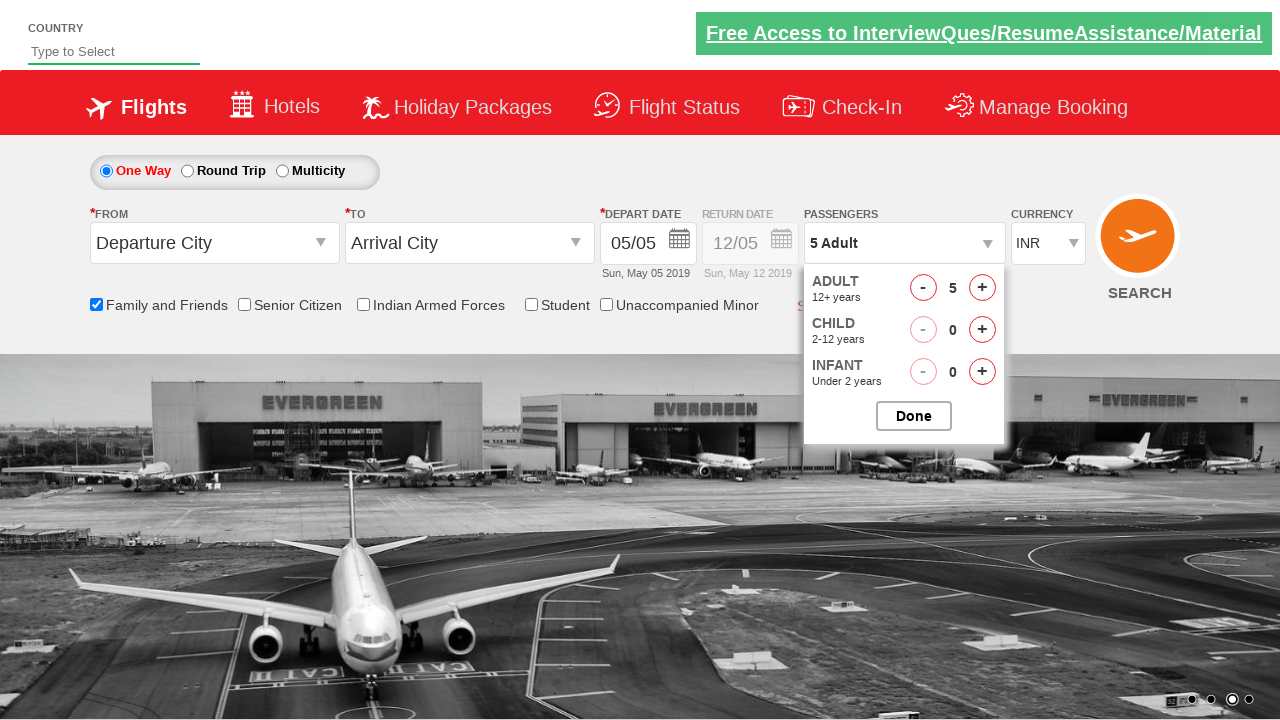

Waited for passenger count updates
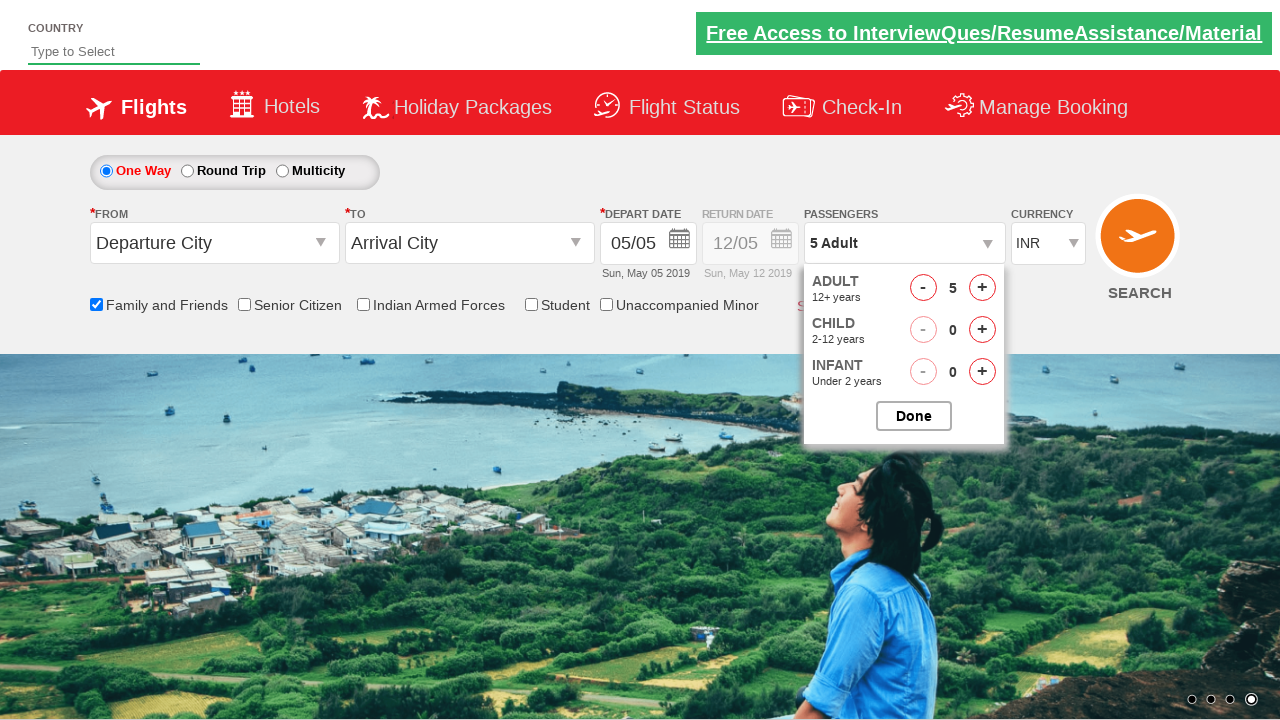

Closed passenger selection dropdown at (914, 416) on #btnclosepaxoption
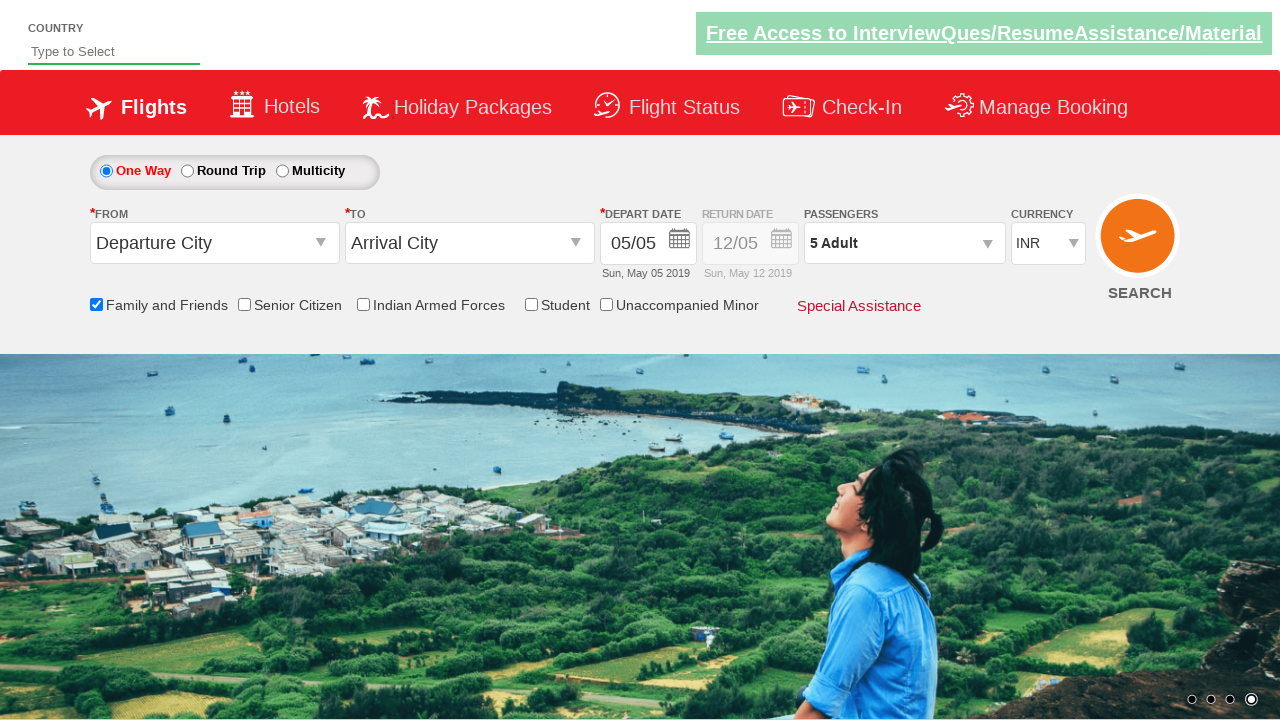

Verified passenger count displays '5 Adult'
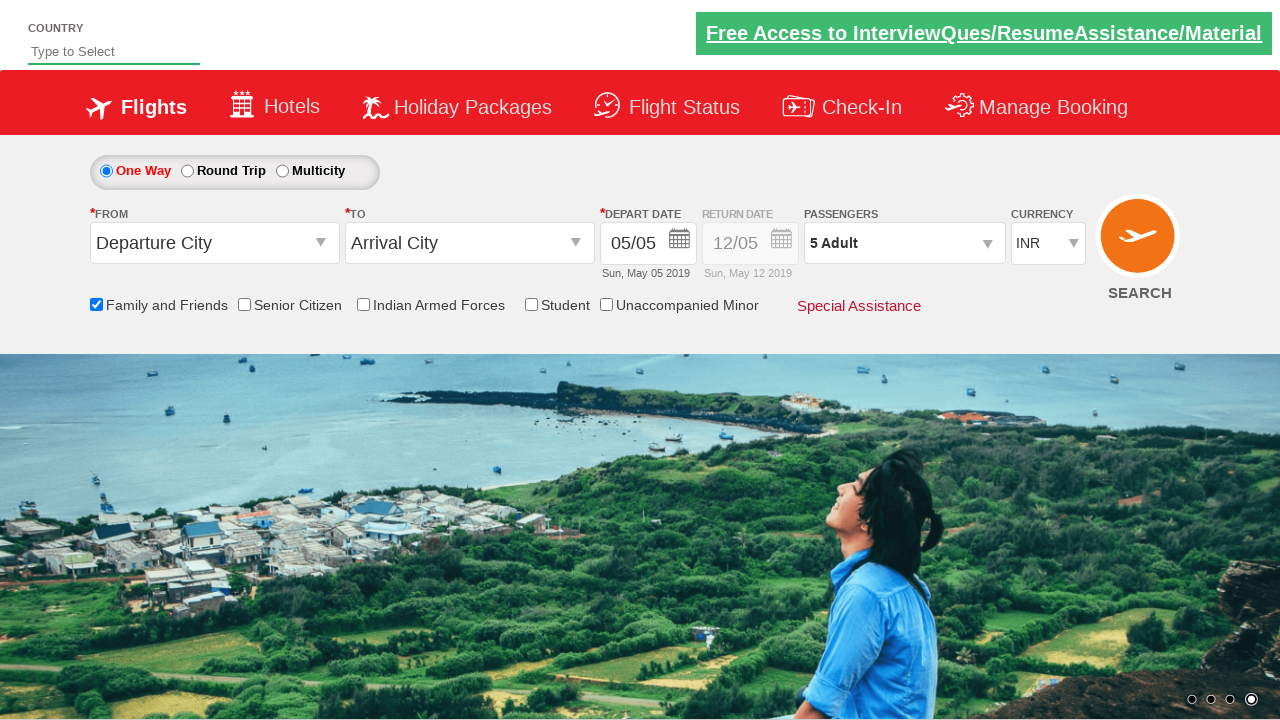

Clicked round trip radio button at (187, 171) on #ctl00_mainContent_rbtnl_Trip_1
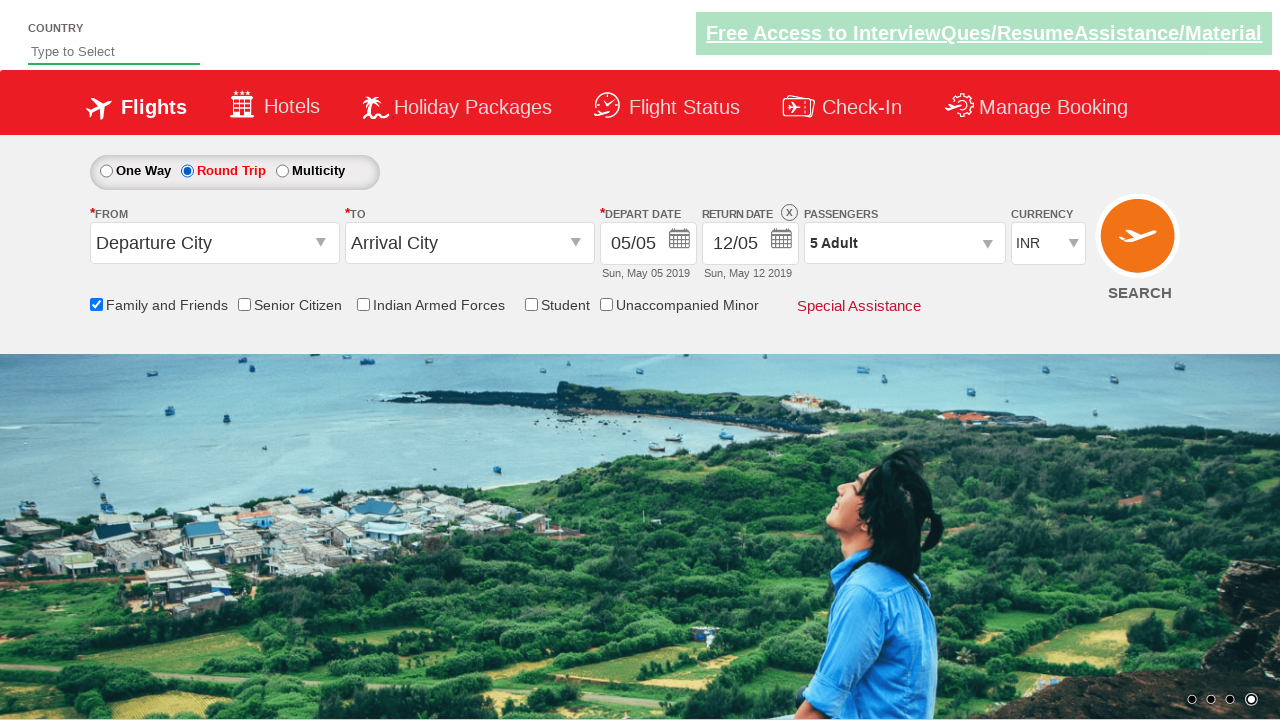

Verified return date field is enabled by checking style attribute
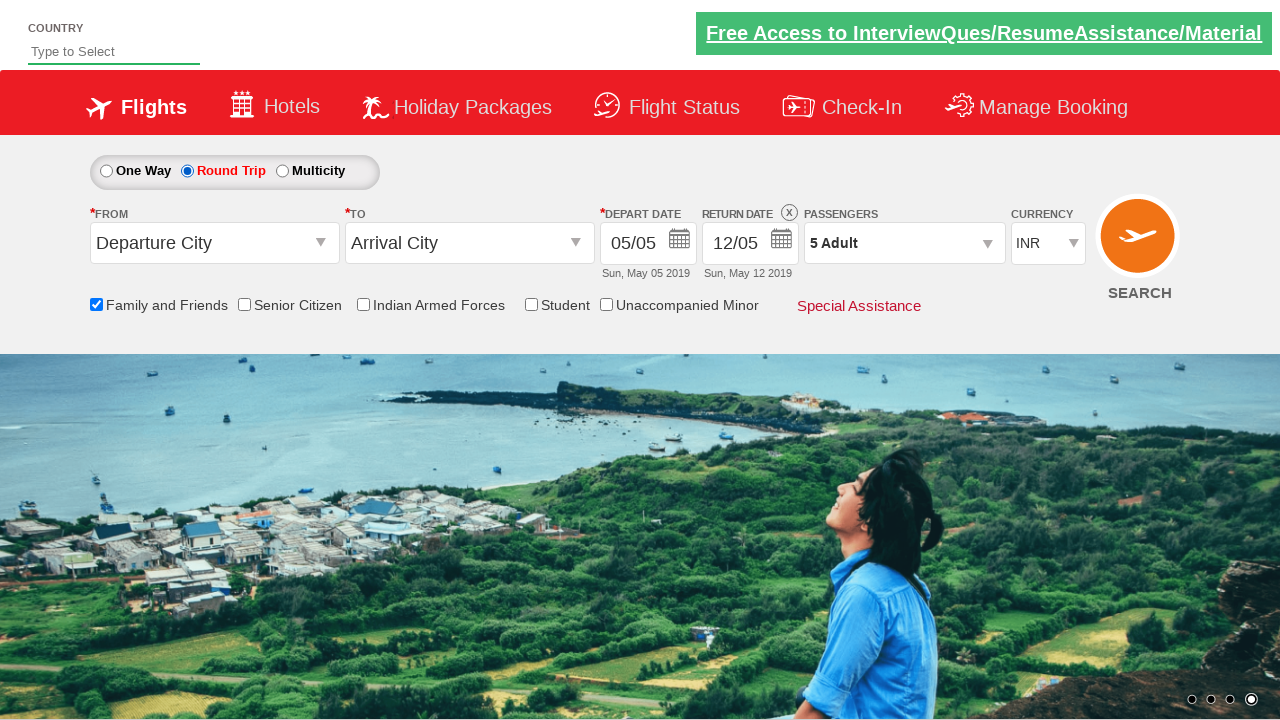

Clicked find flights button to search for flights at (1140, 245) on #ctl00_mainContent_btn_FindFlights
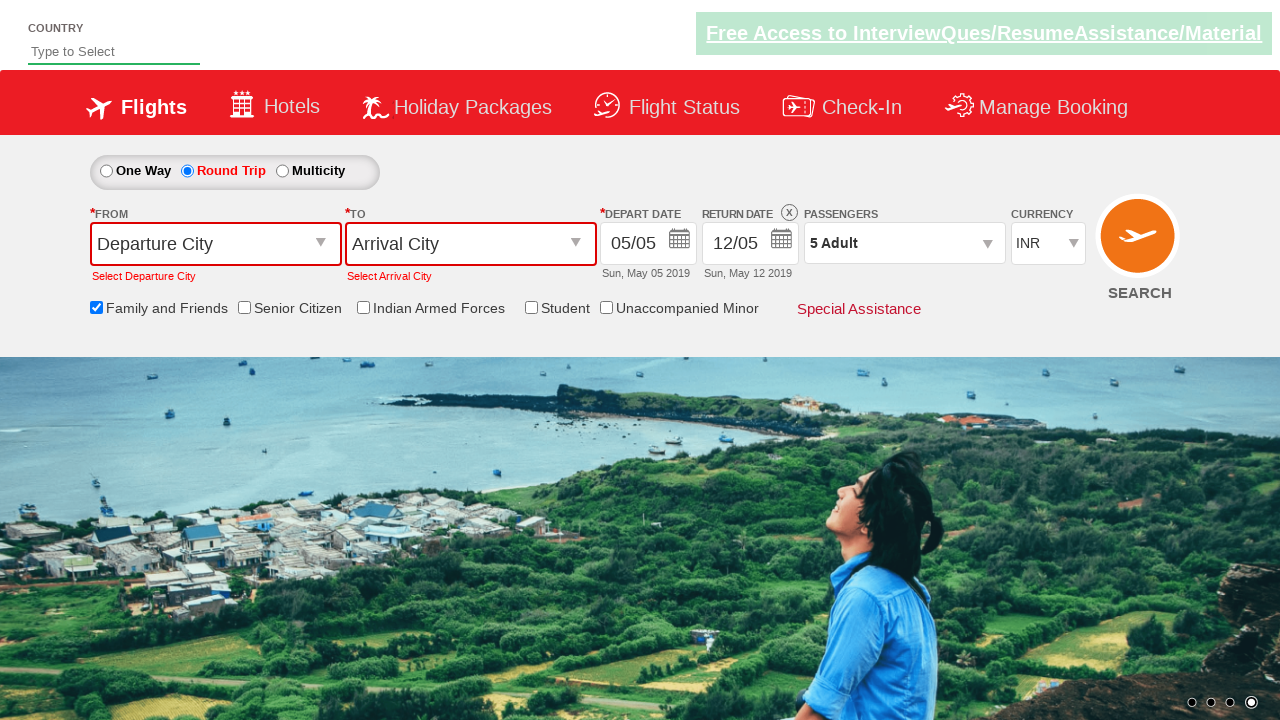

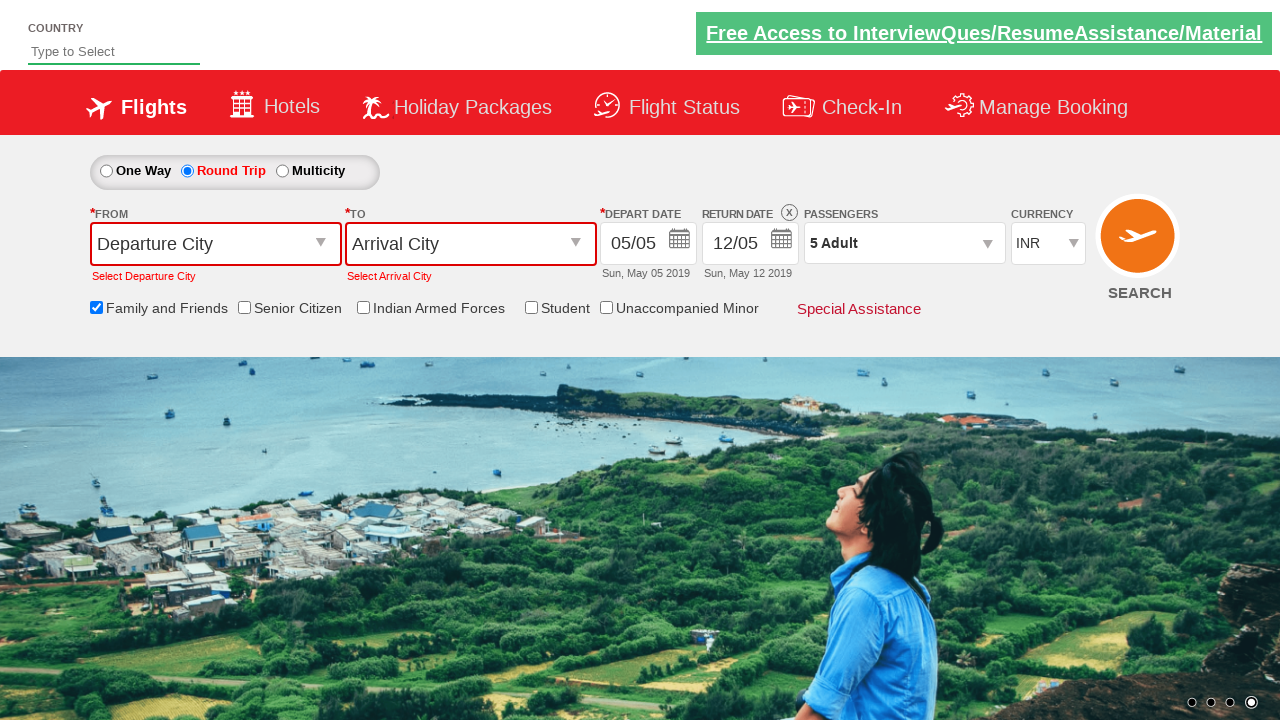